Navigates to Mars news page and verifies that news content elements (title and teaser) are present and visible

Starting URL: https://data-class-mars.s3.amazonaws.com/Mars/index.html

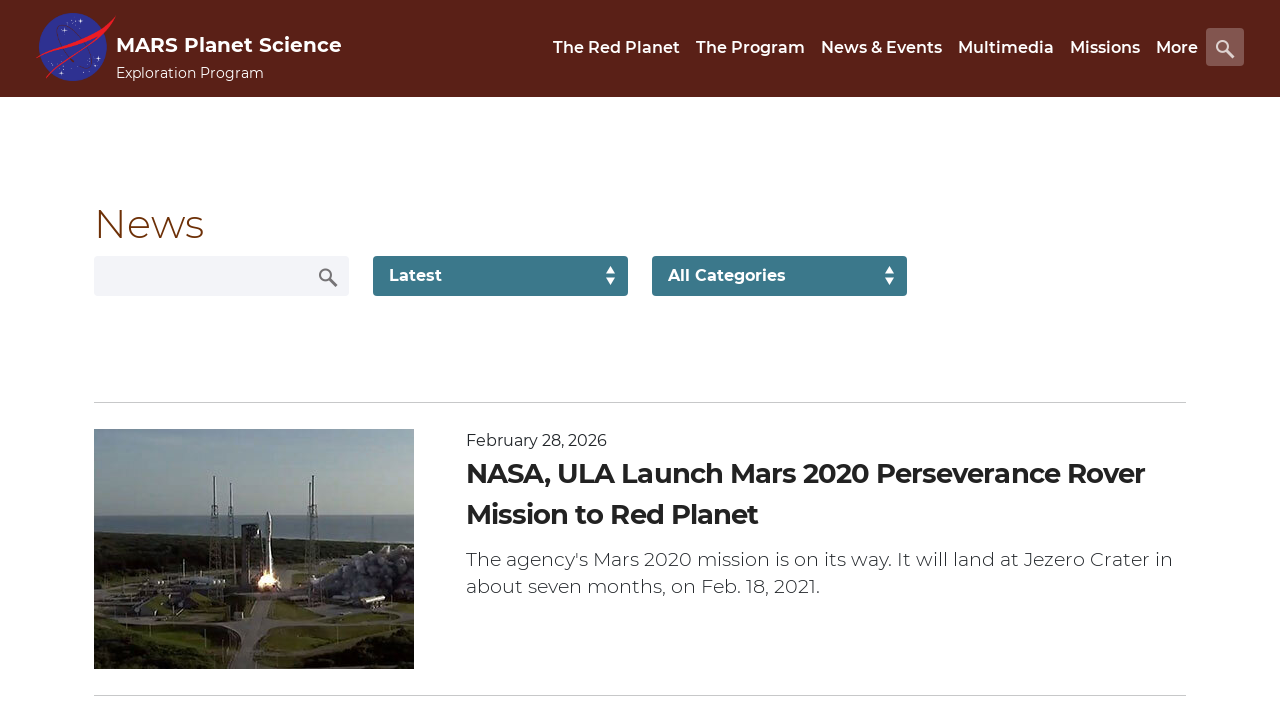

Navigated to Mars news page
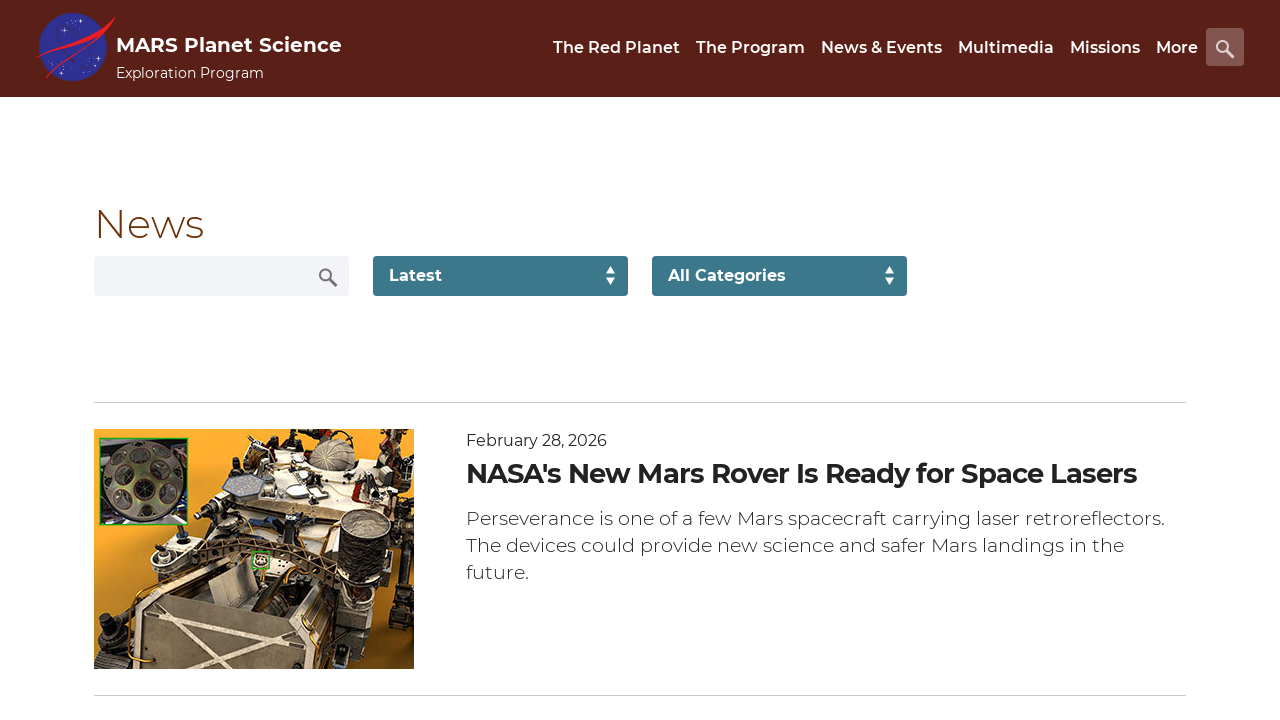

News list loaded successfully
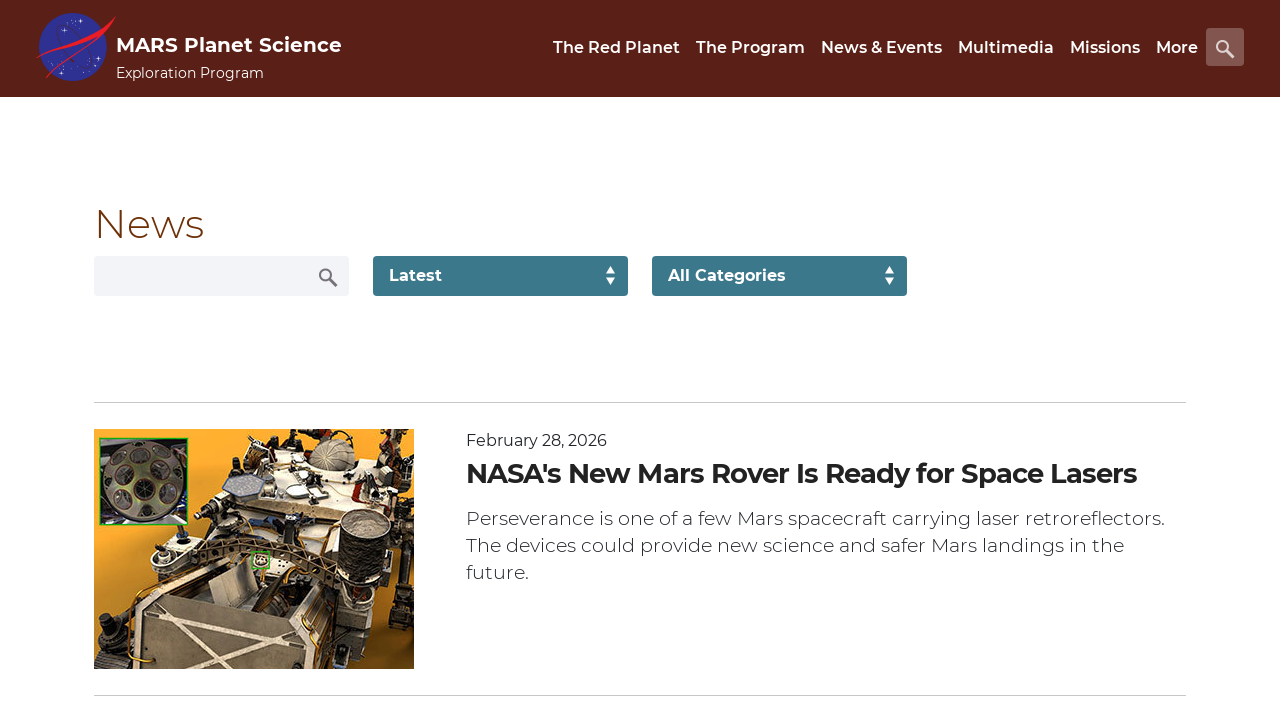

News title element is present and visible
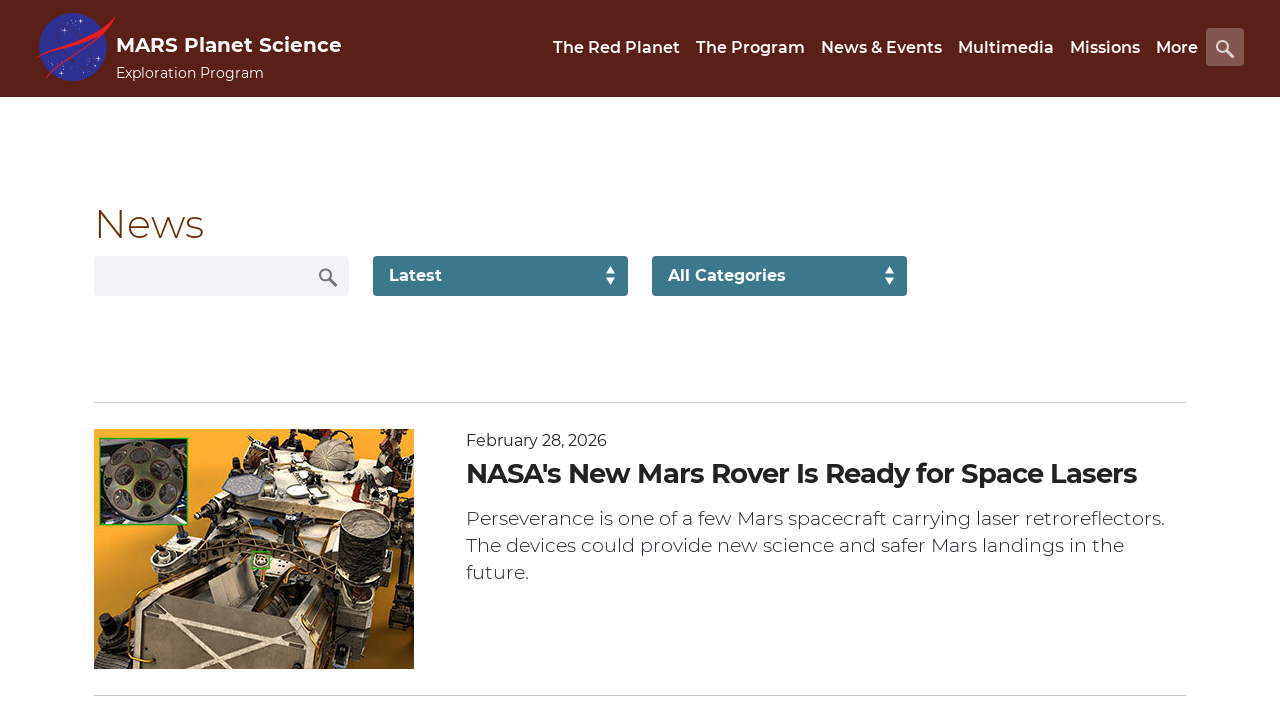

Article teaser element is present and visible
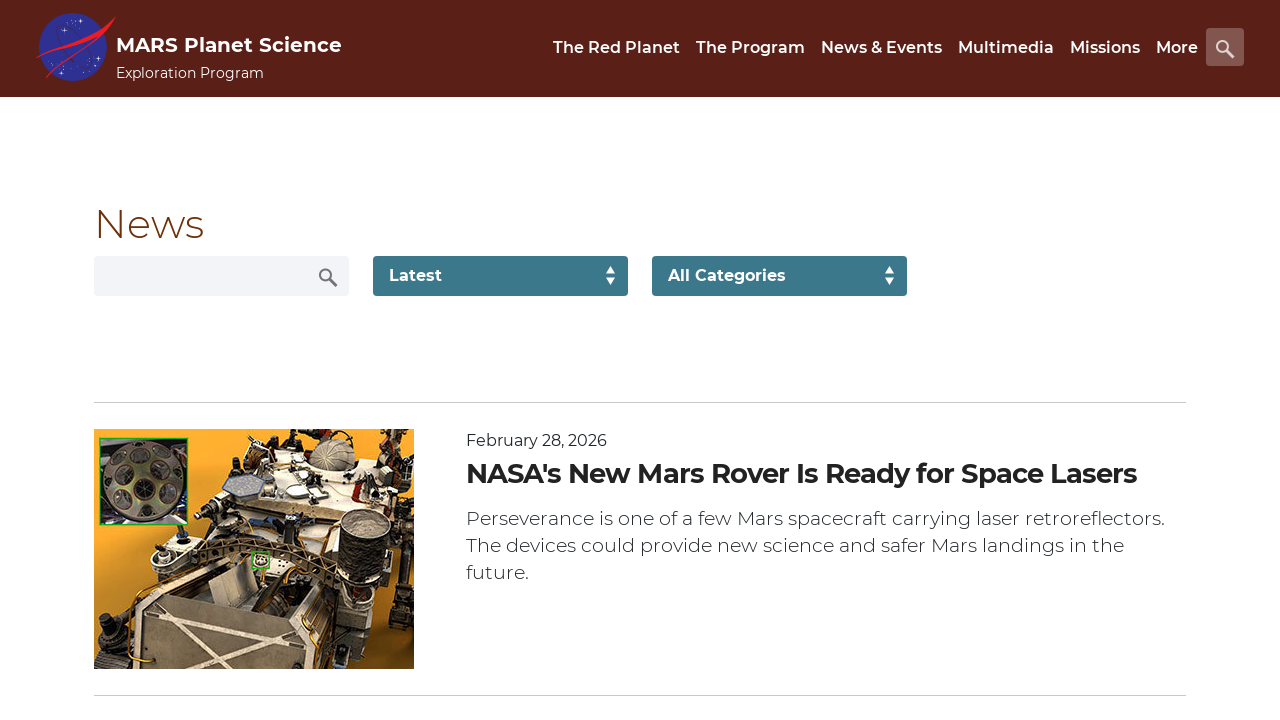

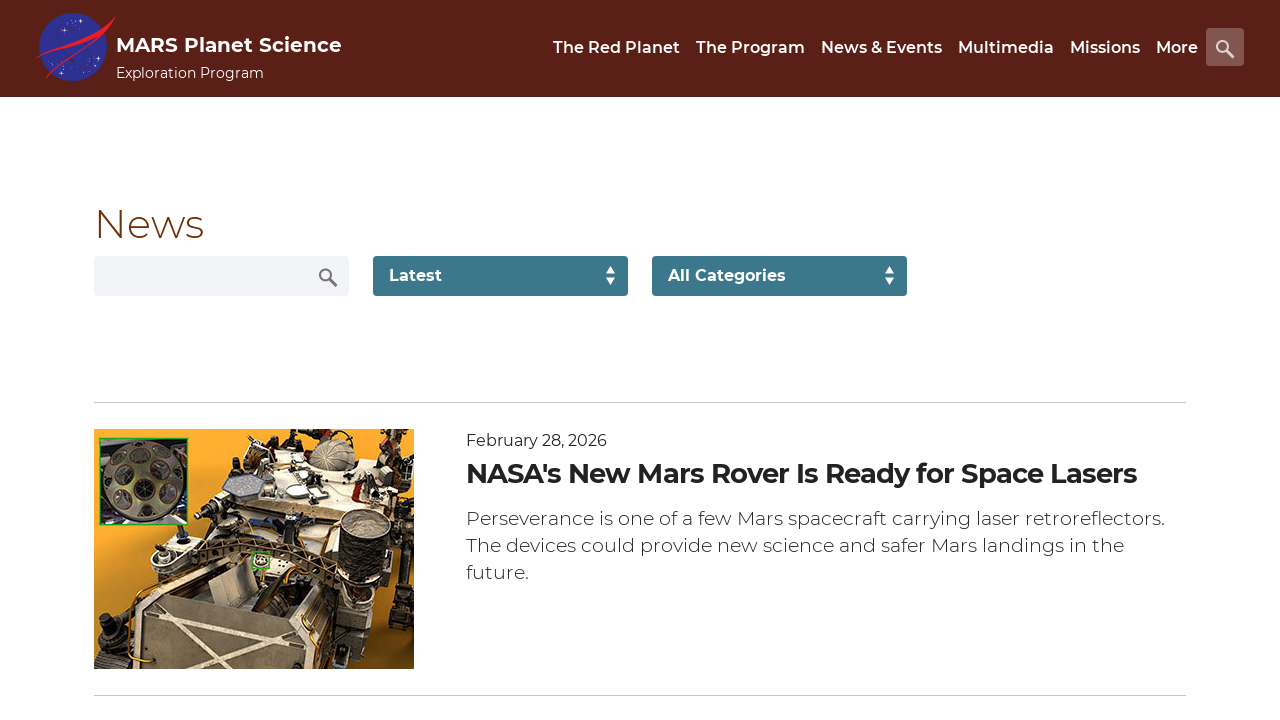